Tests handling of JavaScript alert popup by clicking a button to trigger the alert and accepting it

Starting URL: https://the-internet.herokuapp.com/javascript_alerts

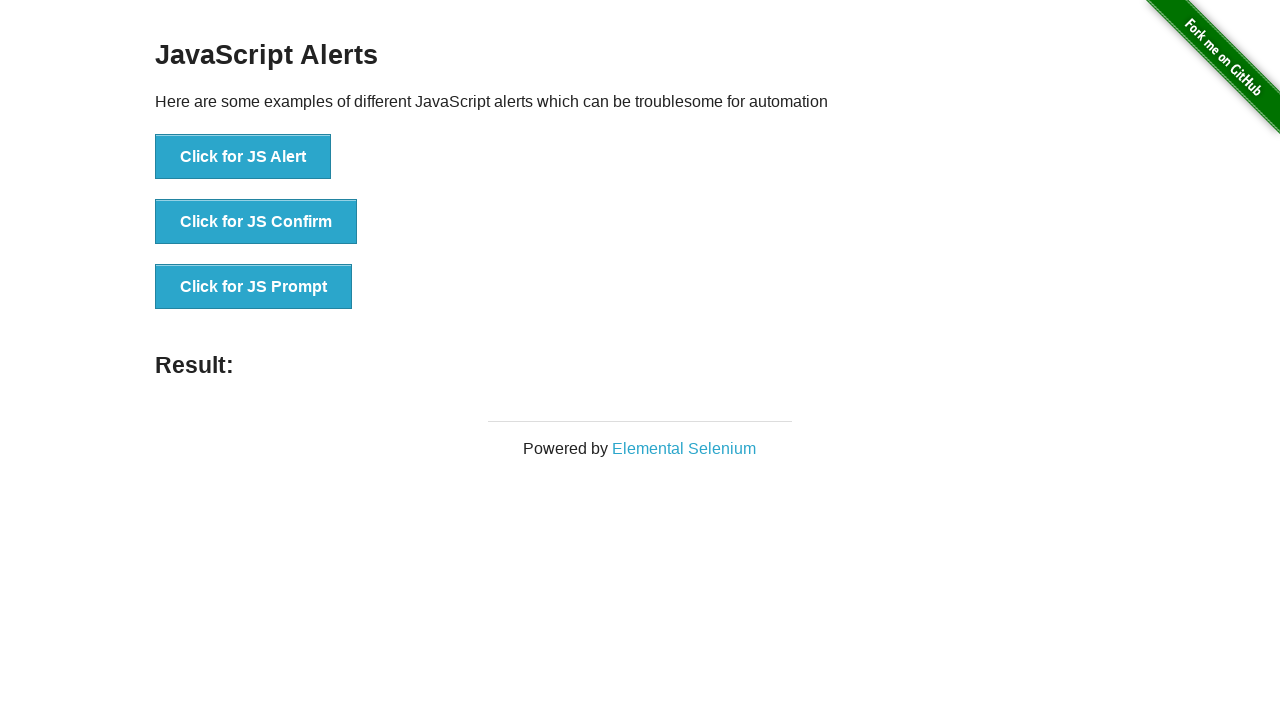

Clicked button to trigger JavaScript alert at (243, 157) on xpath=//button[text()='Click for JS Alert']
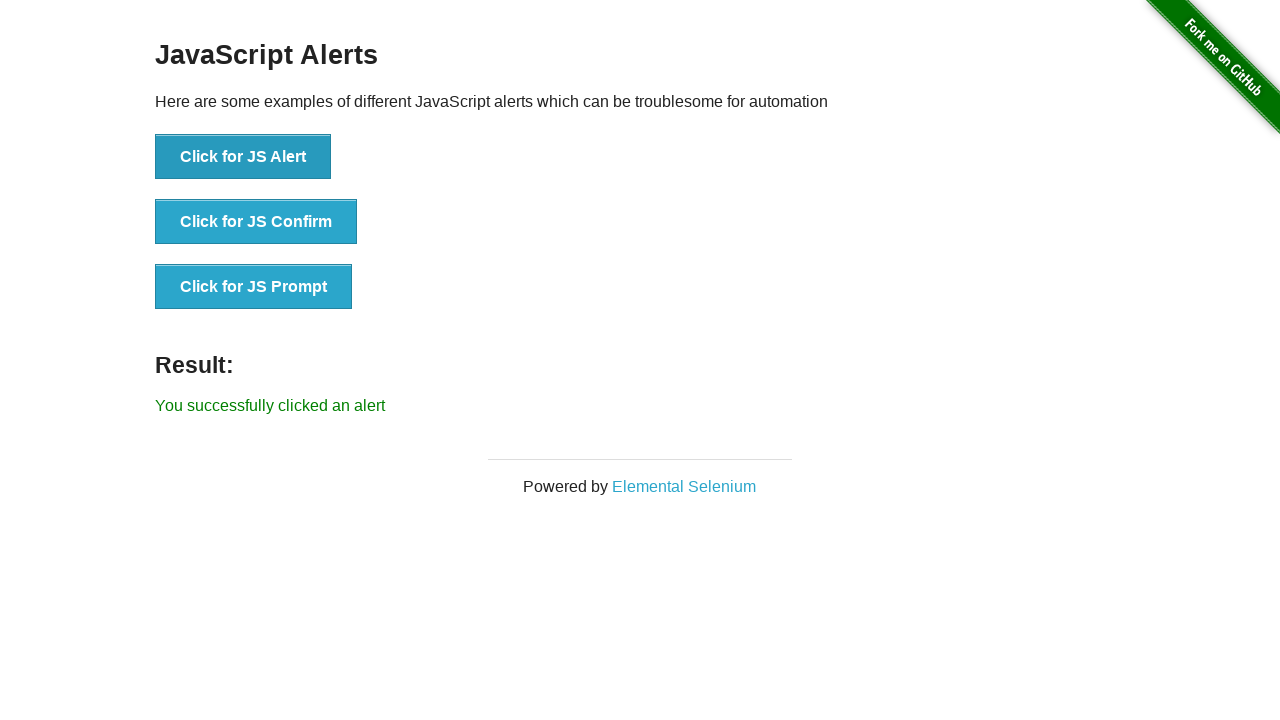

Set up dialog handler to accept alerts
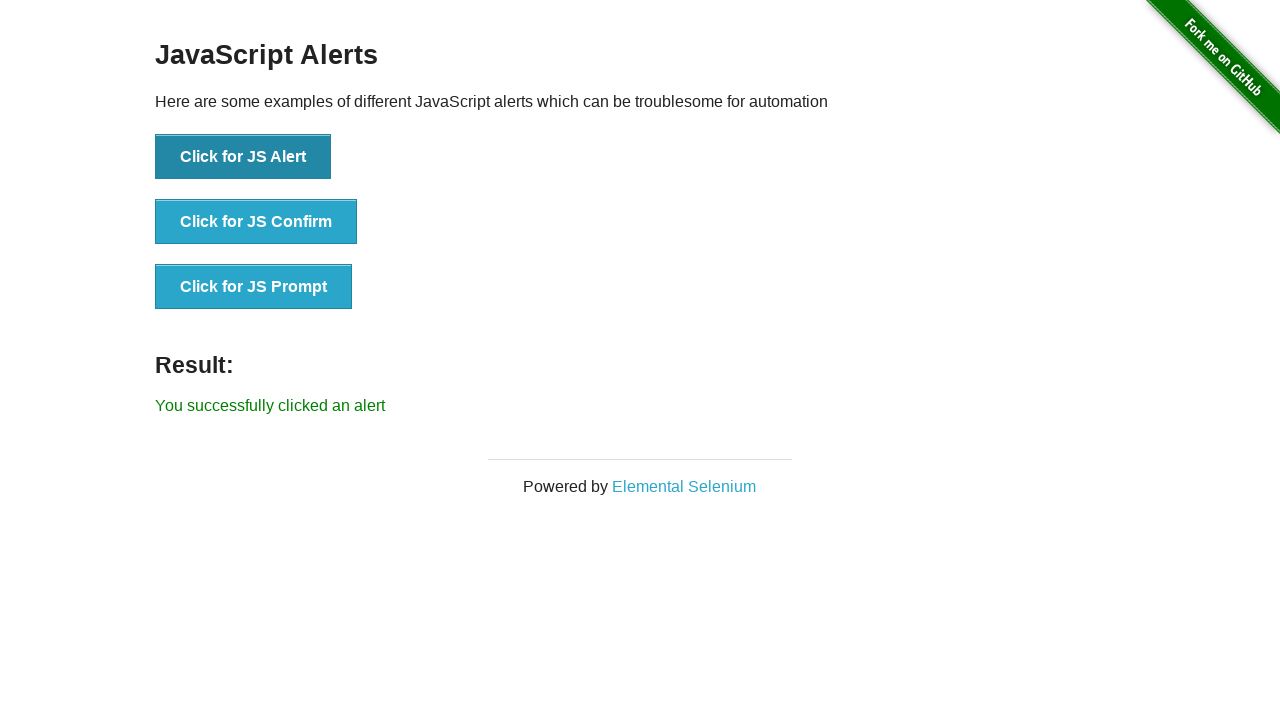

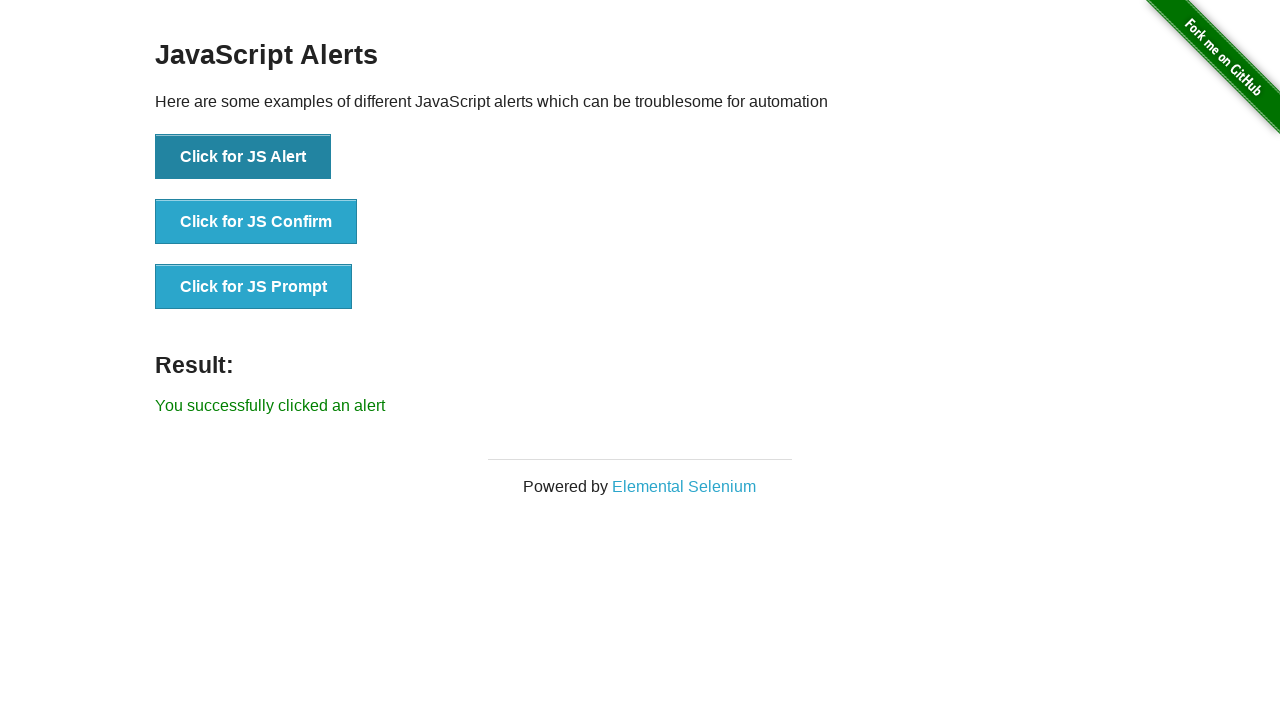